Solves a math captcha by extracting a value from an element attribute, calculating the result, and submitting a form with checkbox and radio button selections

Starting URL: http://suninjuly.github.io/get_attribute.html

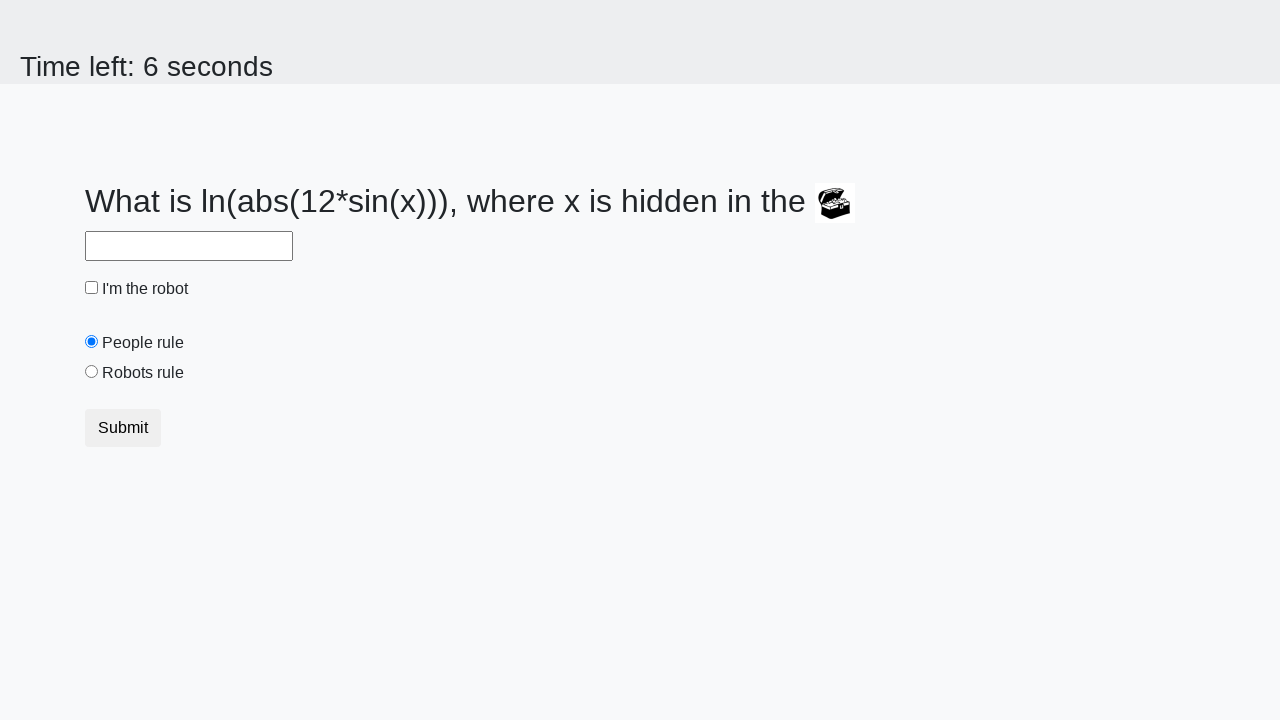

Located the treasure element
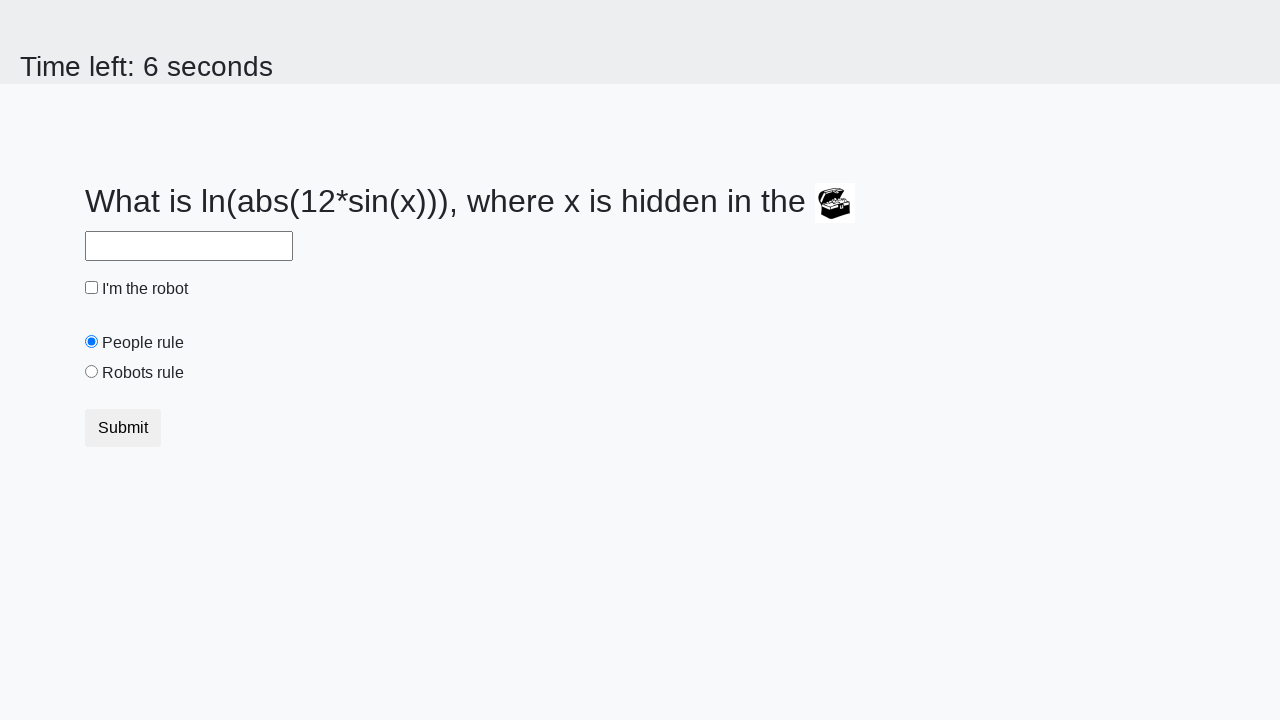

Extracted valuex attribute from treasure element: 269
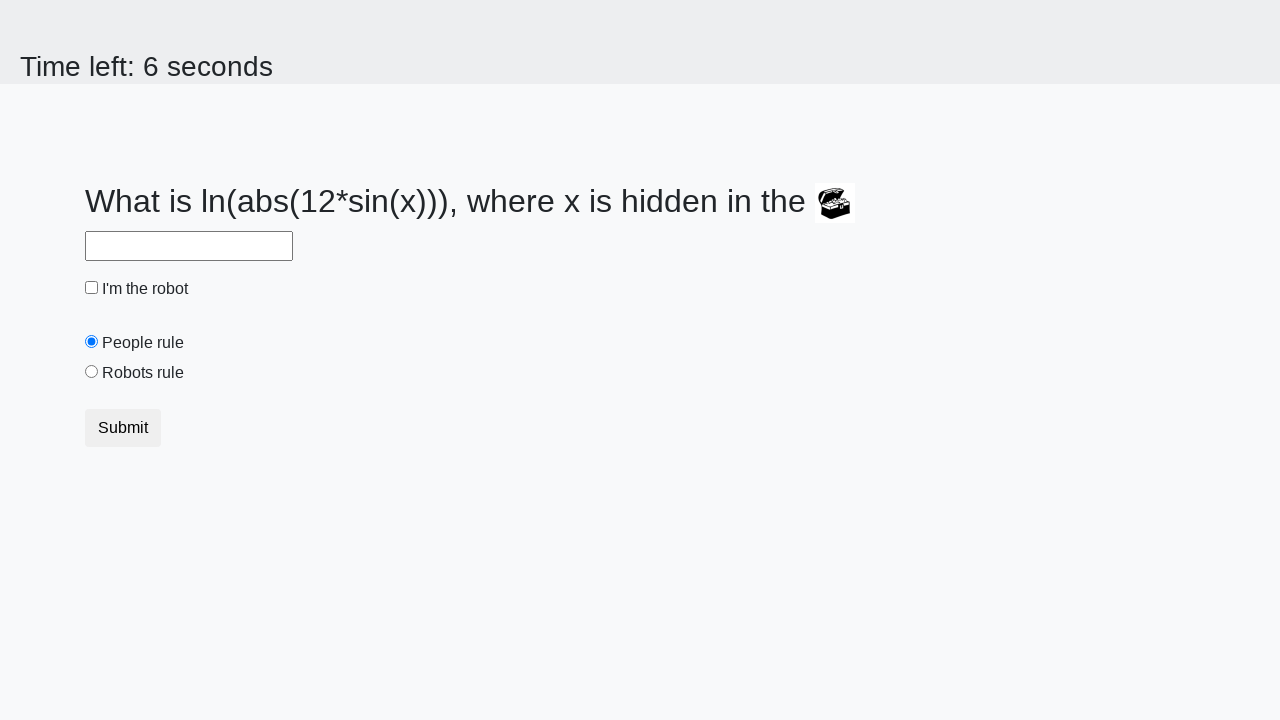

Calculated math captcha result: 2.4052646487507374
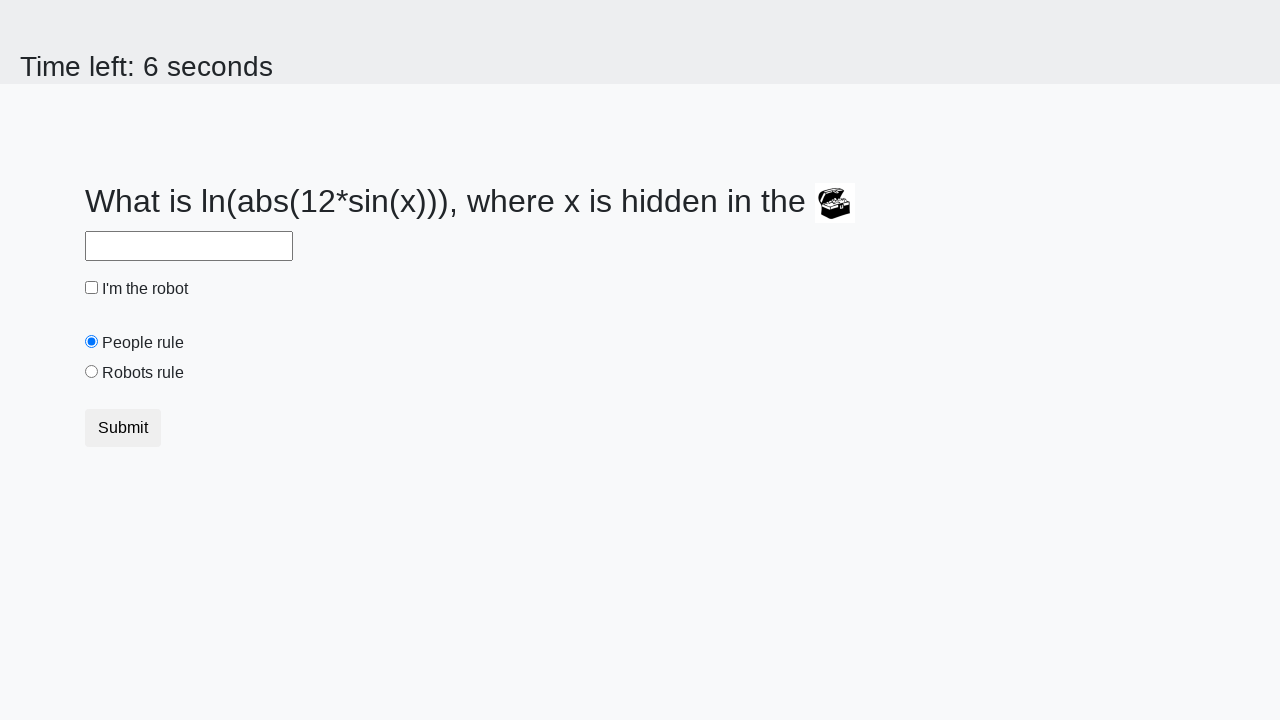

Filled answer field with calculated result on #answer
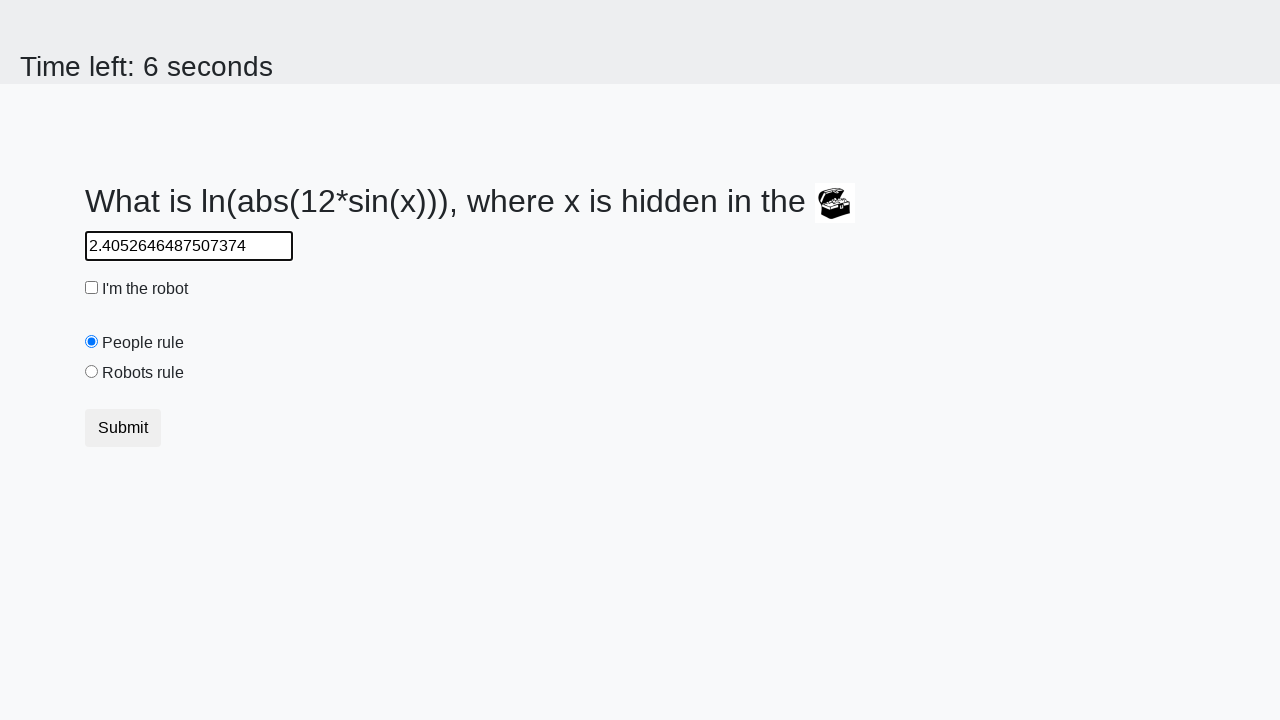

Clicked the robot checkbox at (92, 288) on #robotCheckbox
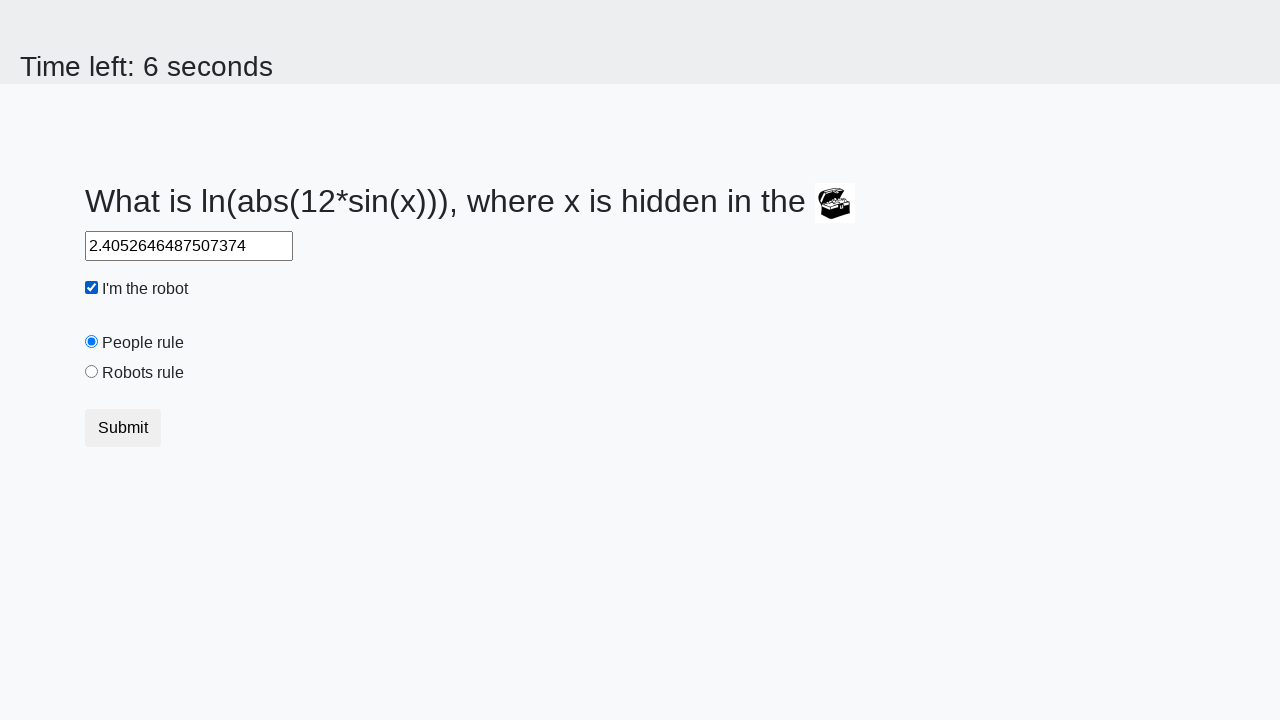

Clicked the robots rule radio button at (92, 372) on #robotsRule
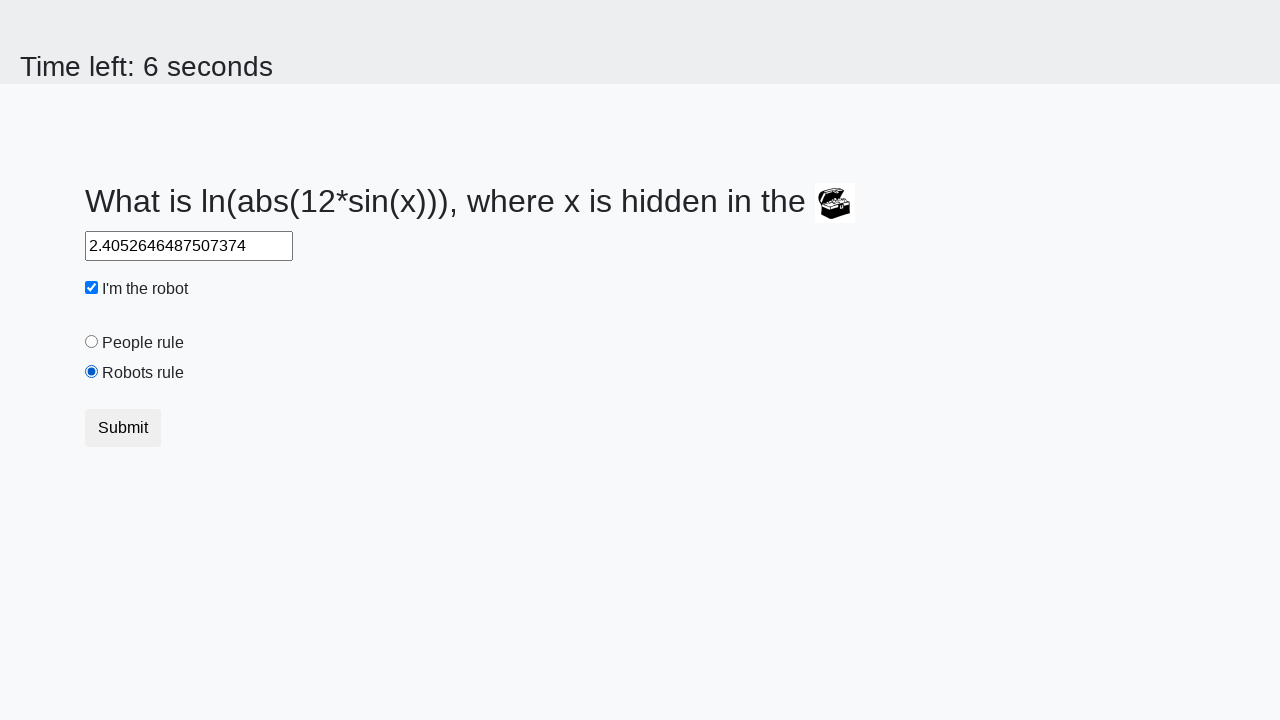

Clicked submit button to submit form at (123, 428) on .btn-default
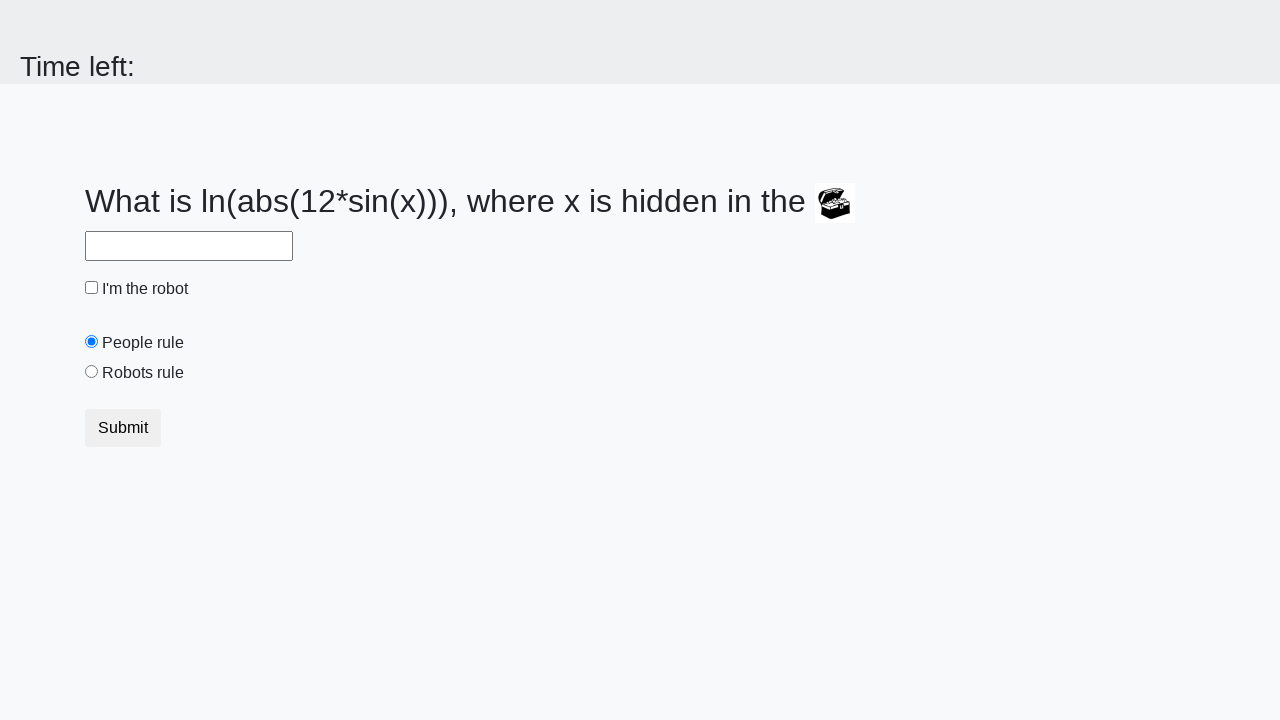

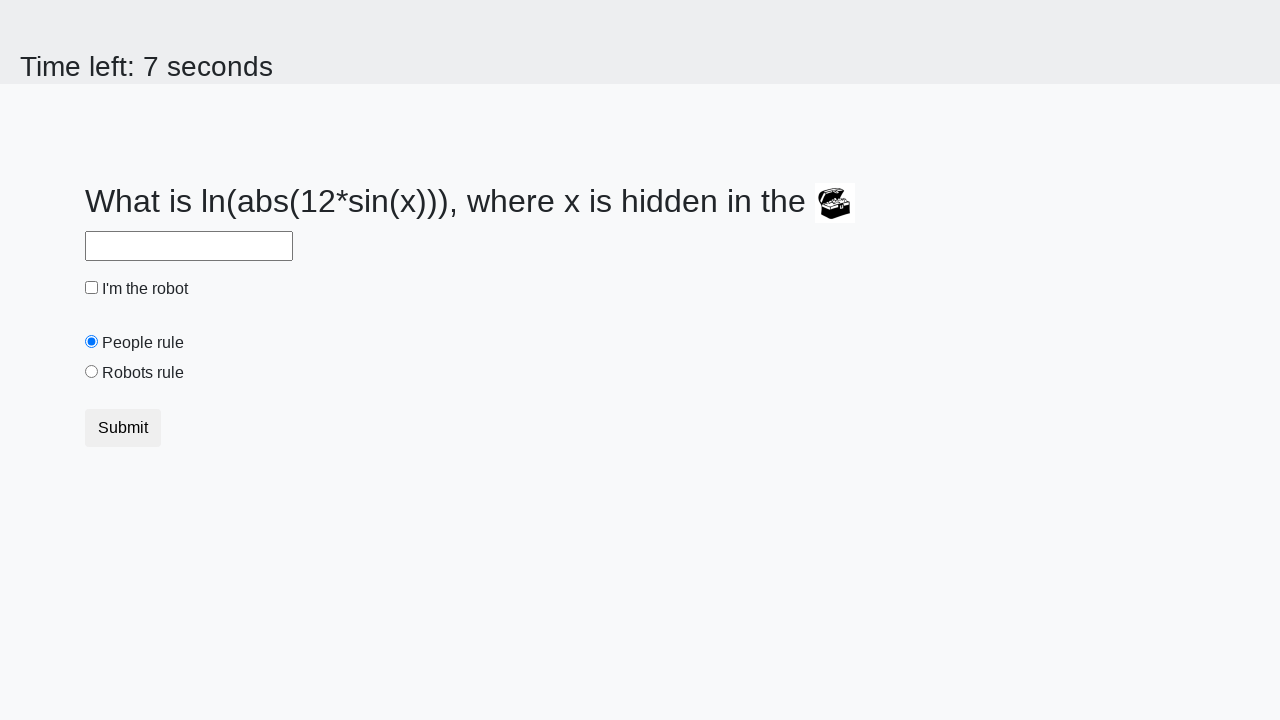